Tests Vue.js custom dropdown by selecting different options (Second, First, Third) and verifying each selection

Starting URL: https://mikerodham.github.io/vue-dropdowns/

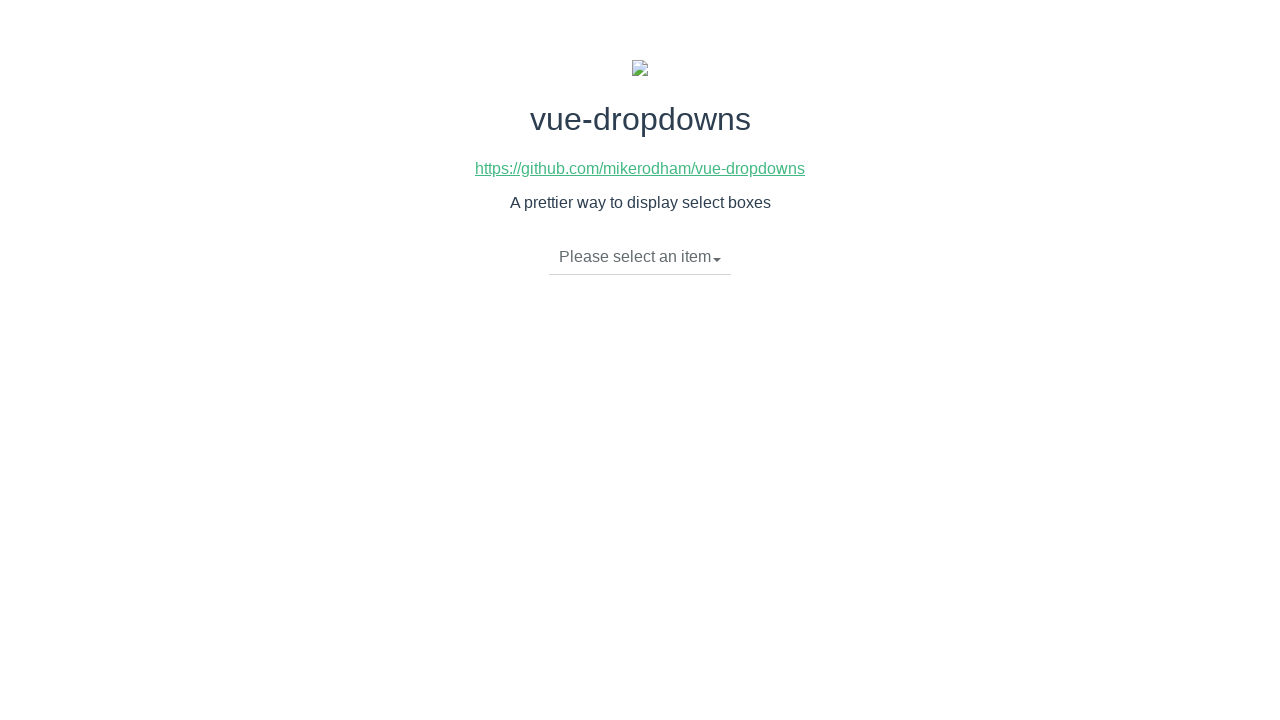

Clicked dropdown toggle to open menu at (640, 257) on li.dropdown-toggle
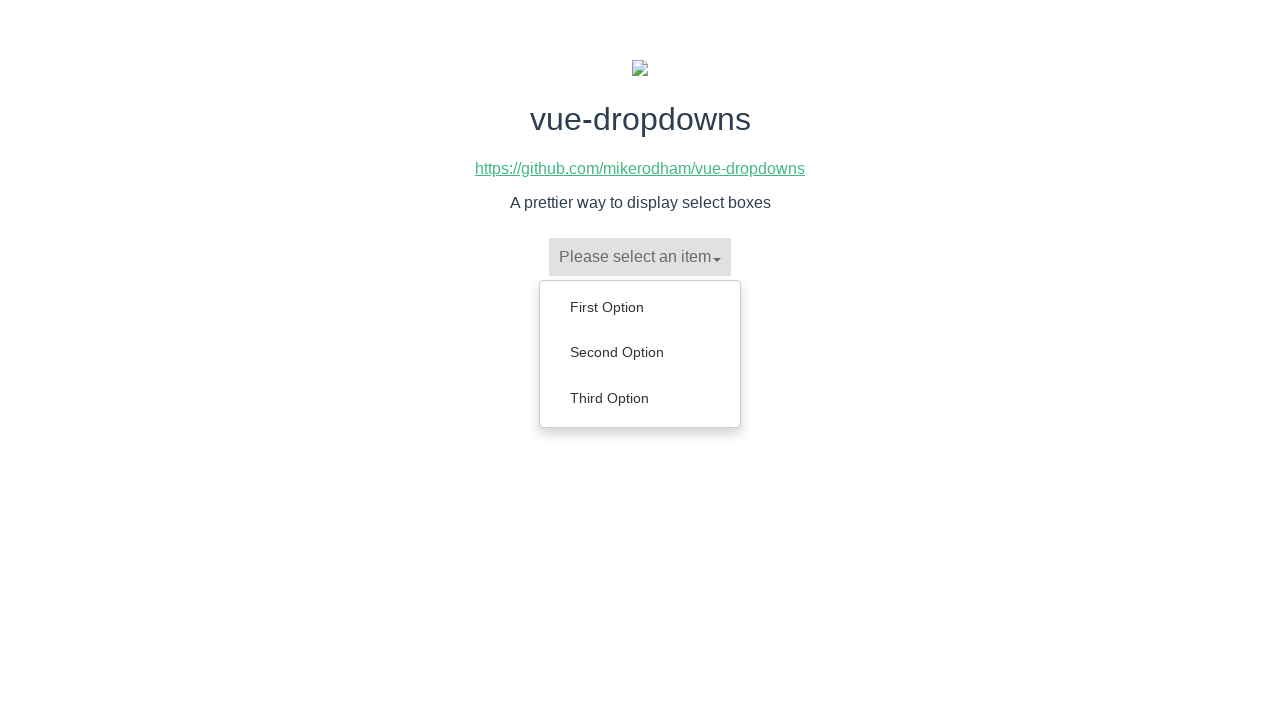

Dropdown menu options loaded
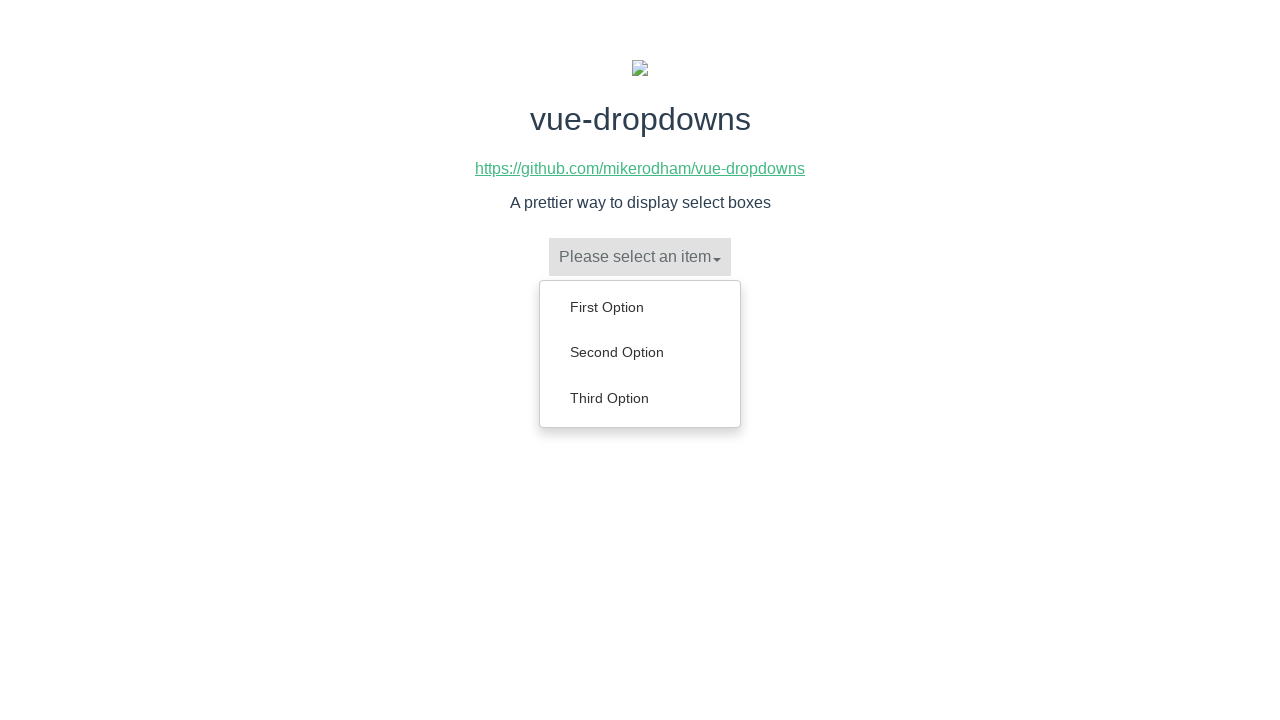

Selected 'Second Option' from dropdown menu at (640, 352) on ul.dropdown-menu li a:has-text('Second Option')
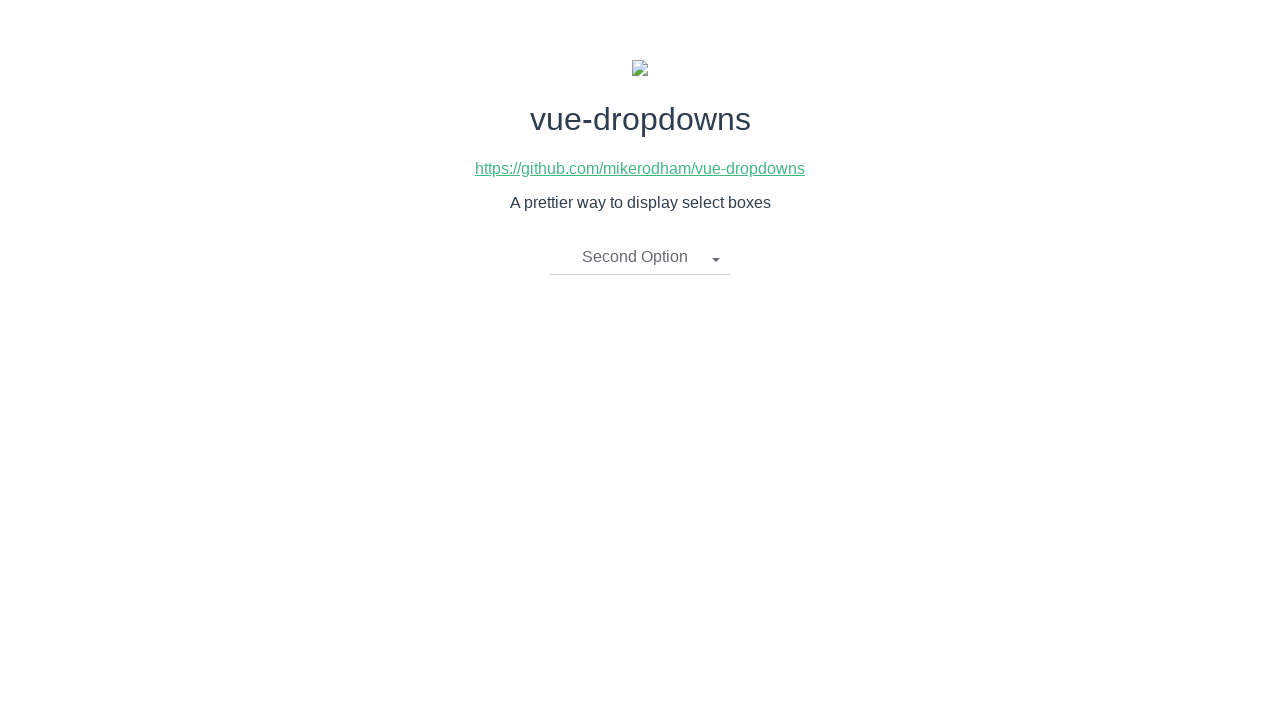

Verified 'Second Option' is now selected
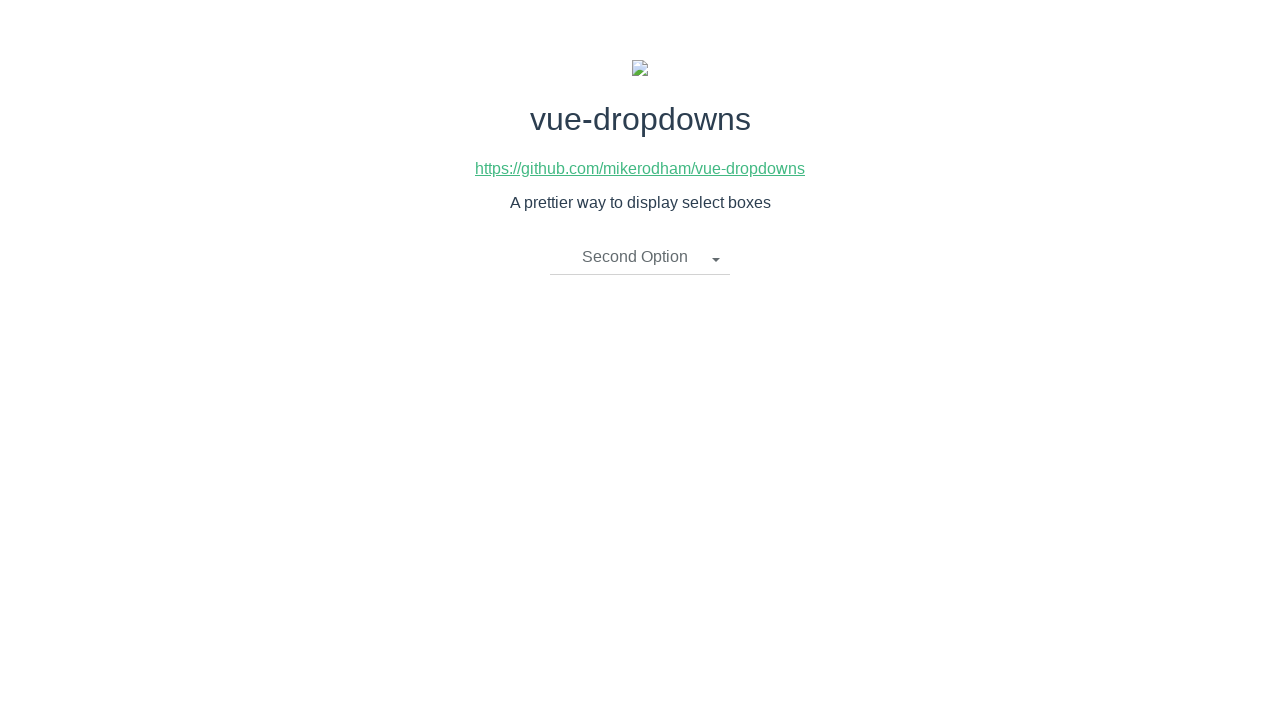

Clicked dropdown toggle to open menu again at (640, 257) on li.dropdown-toggle
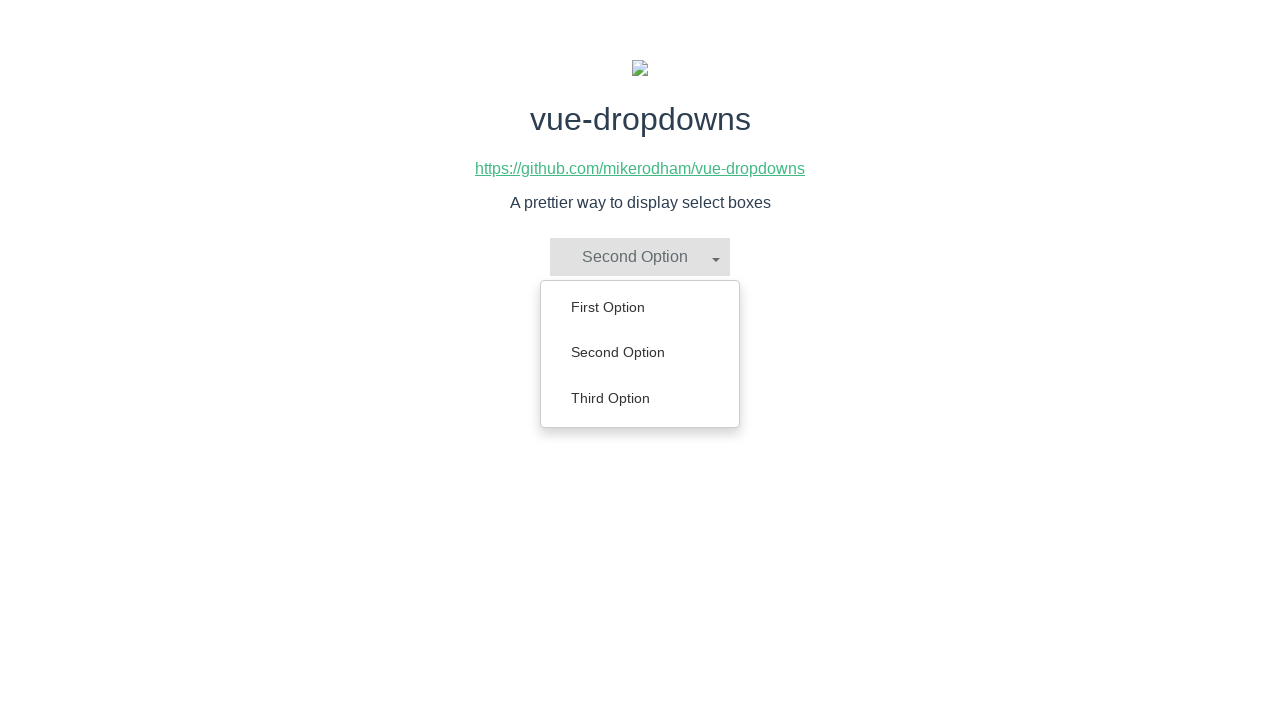

Dropdown menu options loaded for second selection
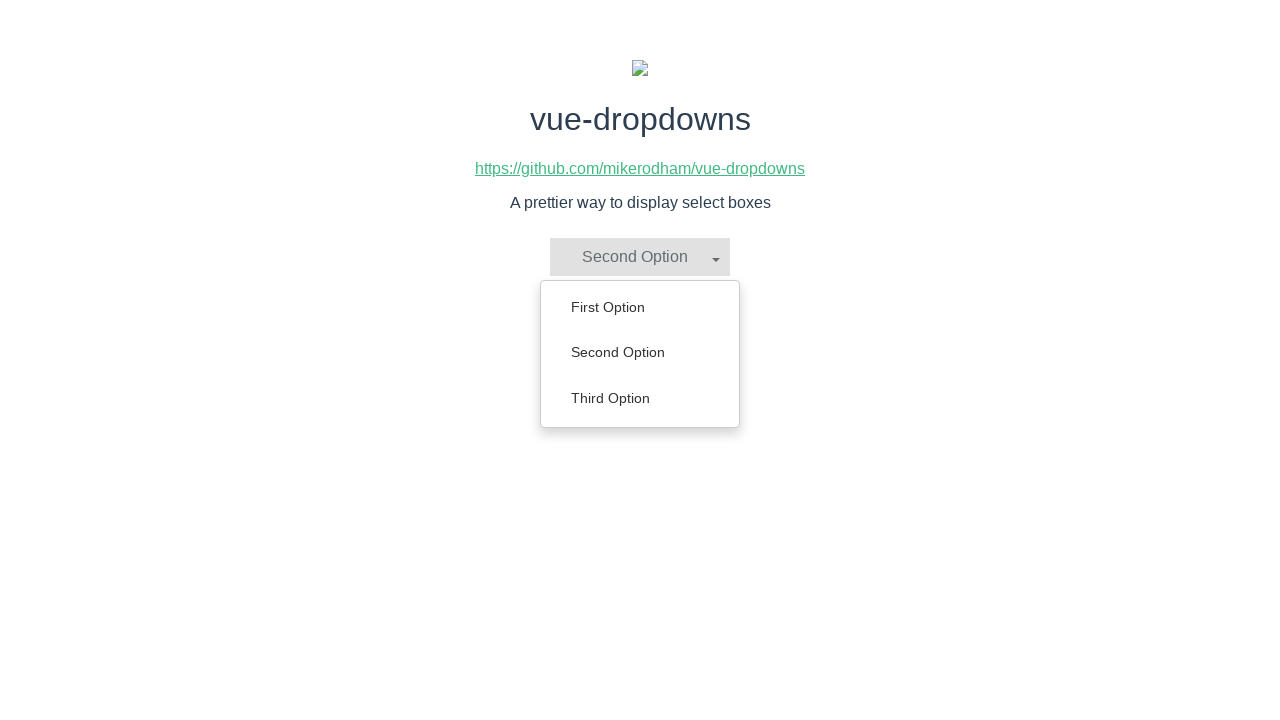

Selected 'First Option' from dropdown menu at (640, 307) on ul.dropdown-menu li a:has-text('First Option')
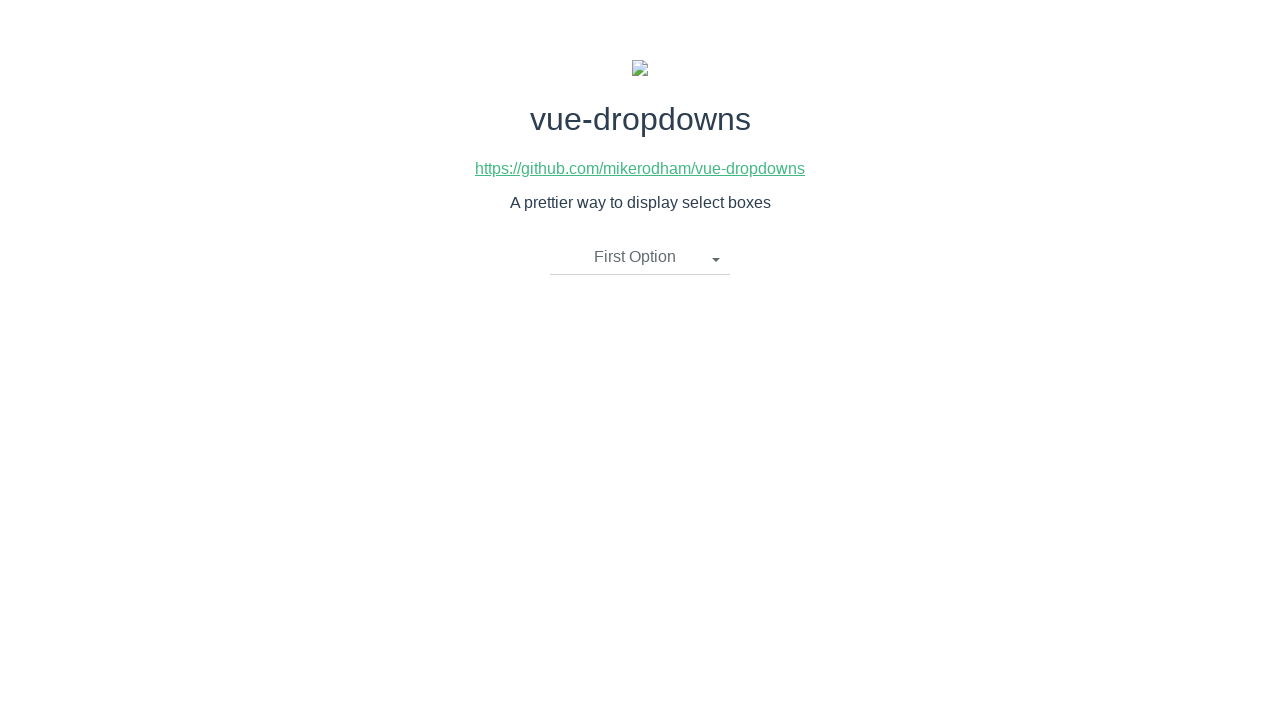

Verified 'First Option' is now selected
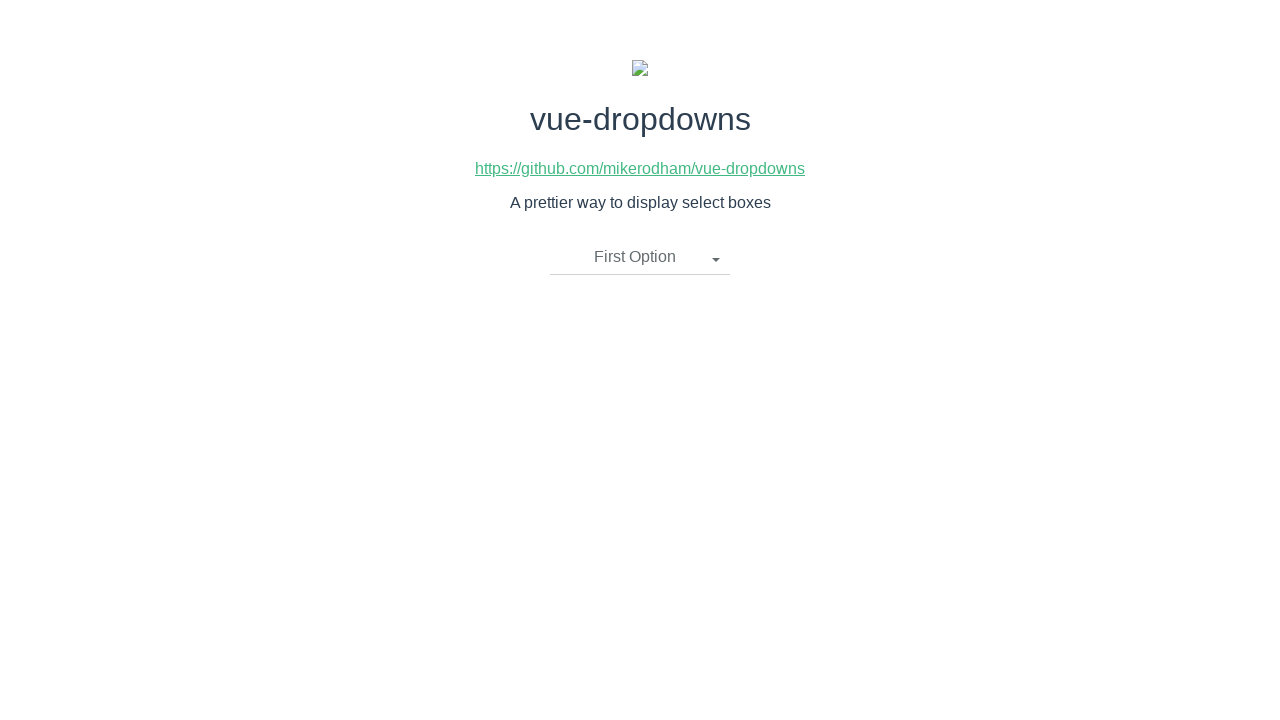

Clicked dropdown toggle to open menu for third time at (640, 257) on li.dropdown-toggle
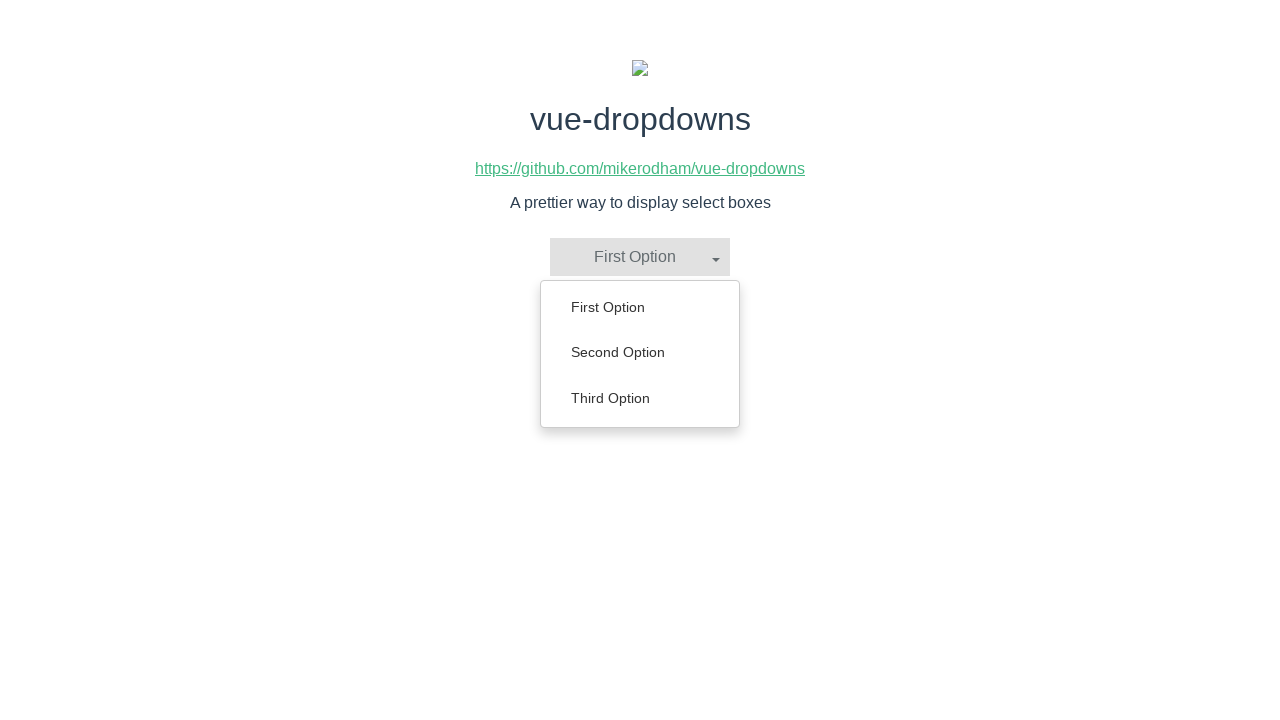

Dropdown menu options loaded for third selection
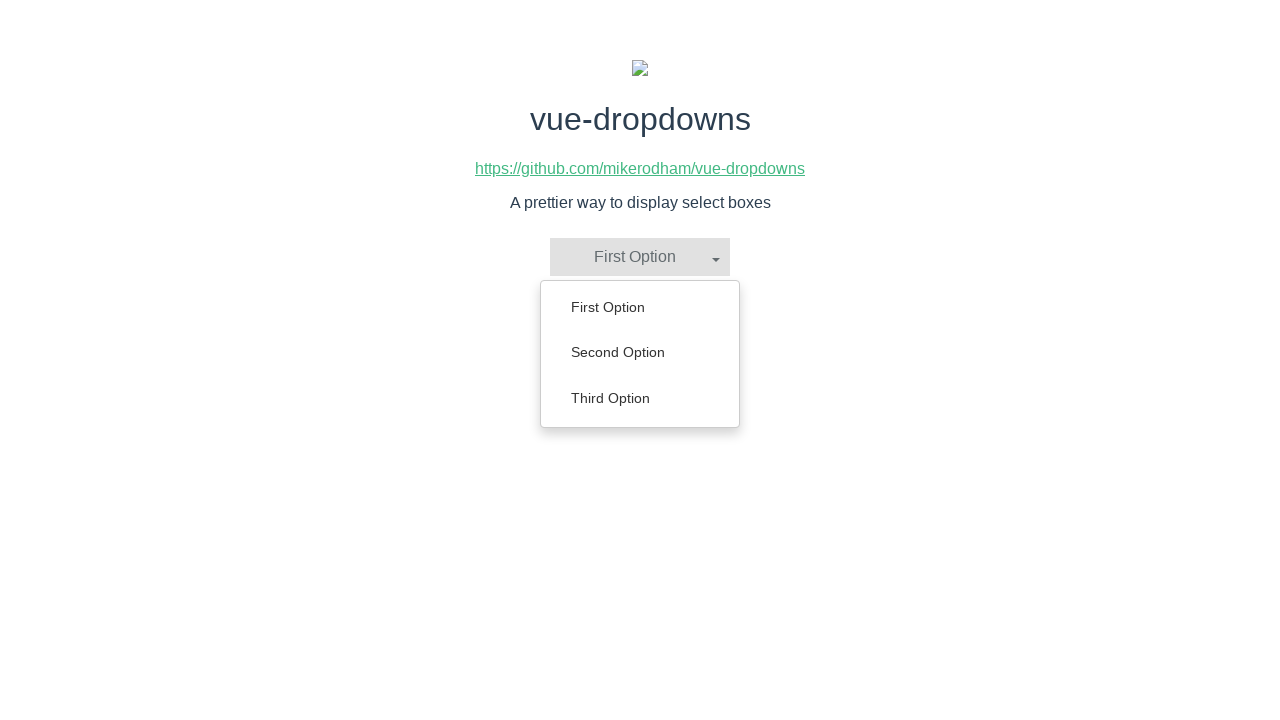

Selected 'Third Option' from dropdown menu at (640, 398) on ul.dropdown-menu li a:has-text('Third Option')
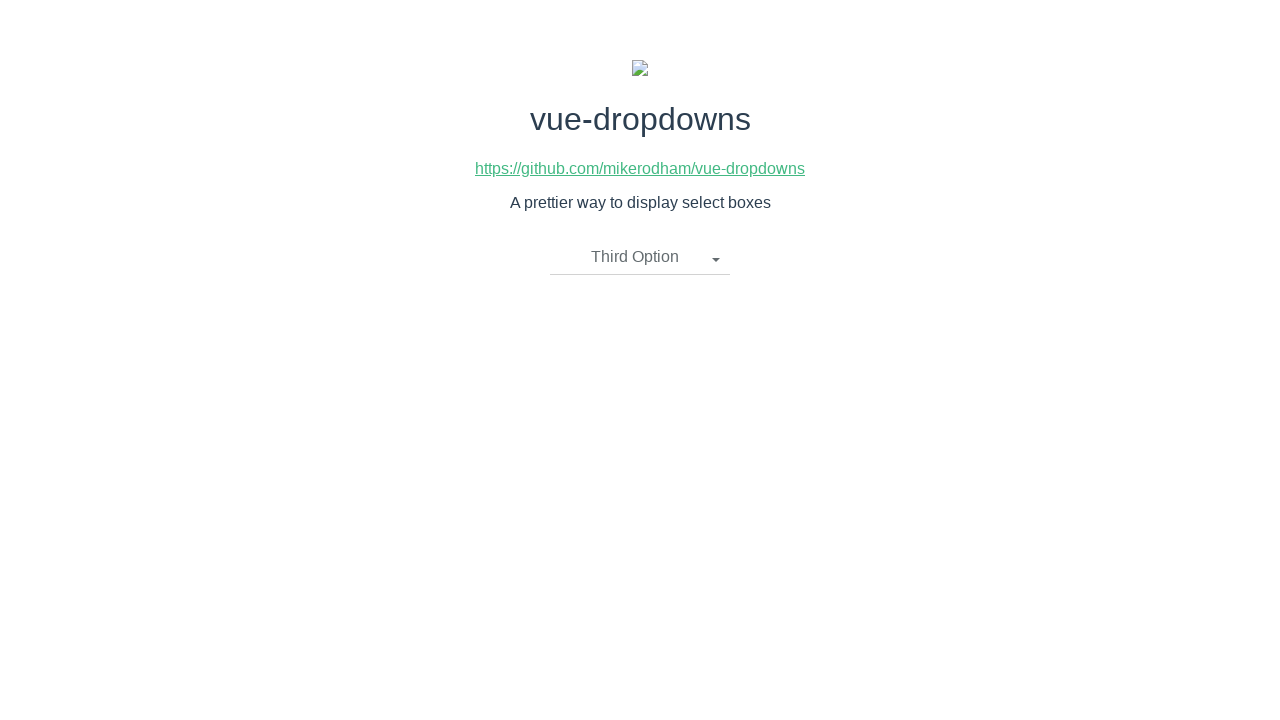

Verified 'Third Option' is now selected
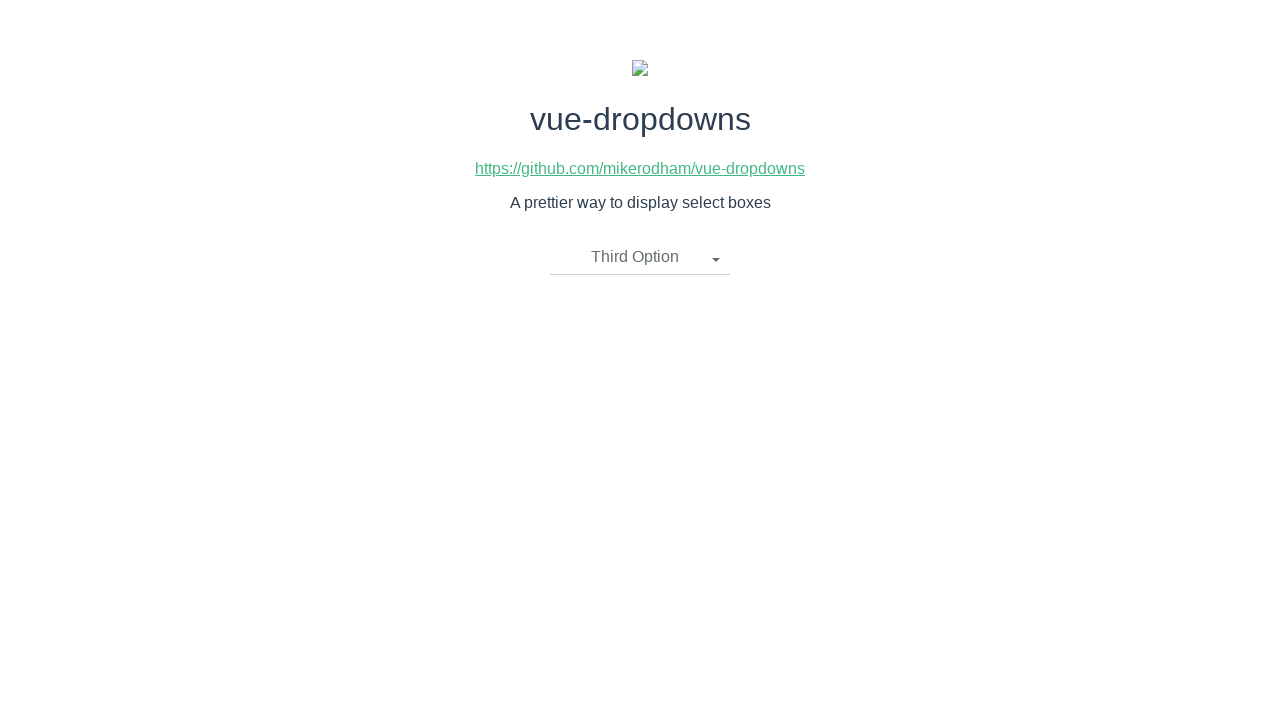

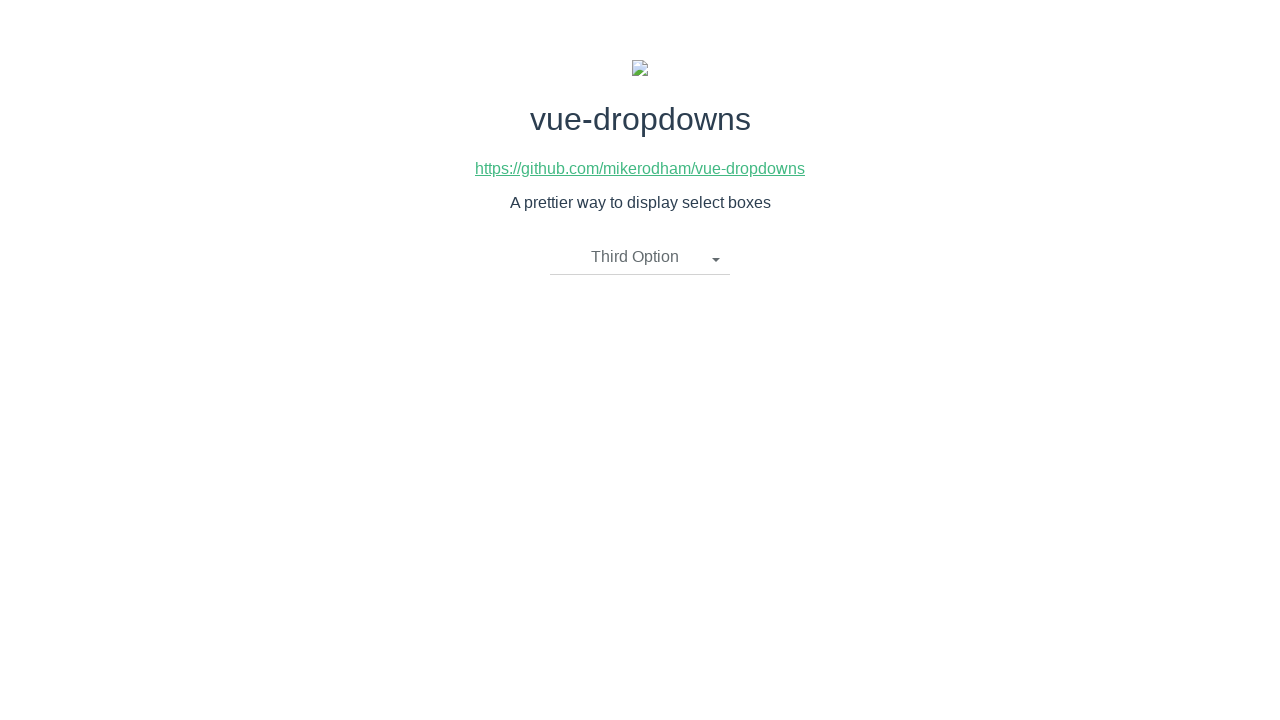